Tests date picker calendar functionality by opening a date picker and selecting a specific date

Starting URL: https://www.hyrtutorials.com/p/calendar-practice.html

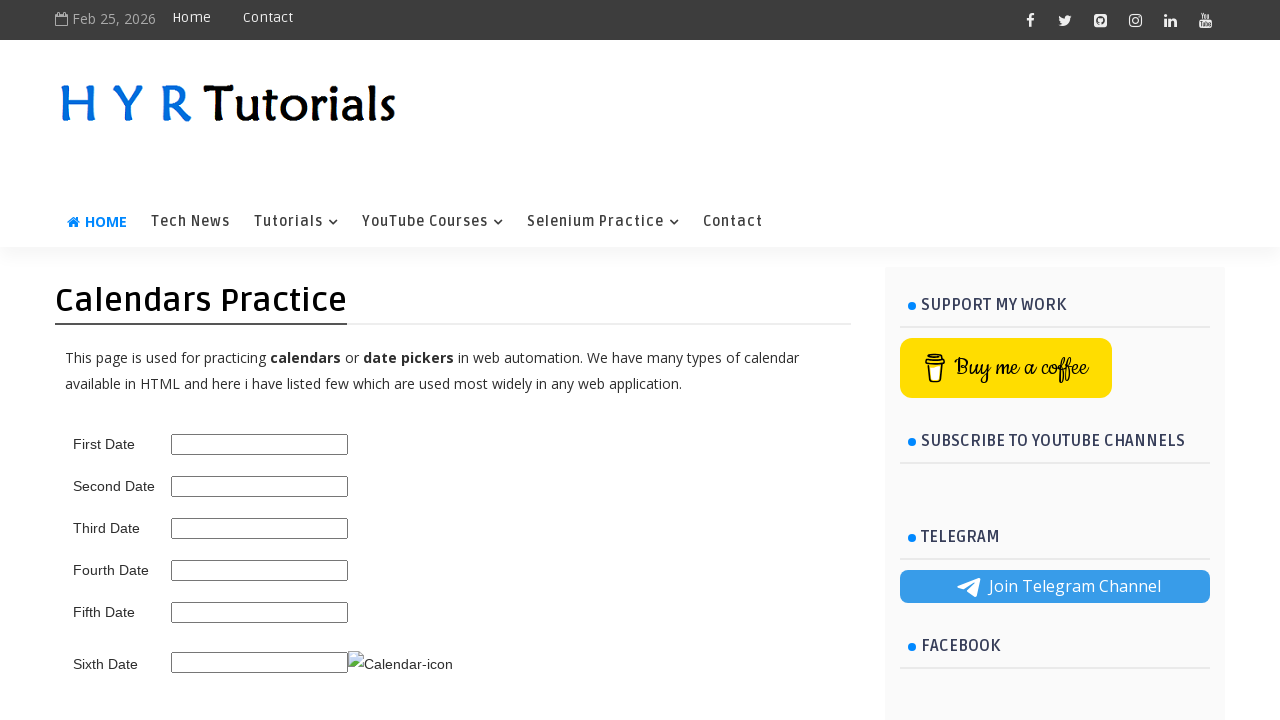

Clicked on second date picker to open calendar at (260, 486) on #second_date_picker
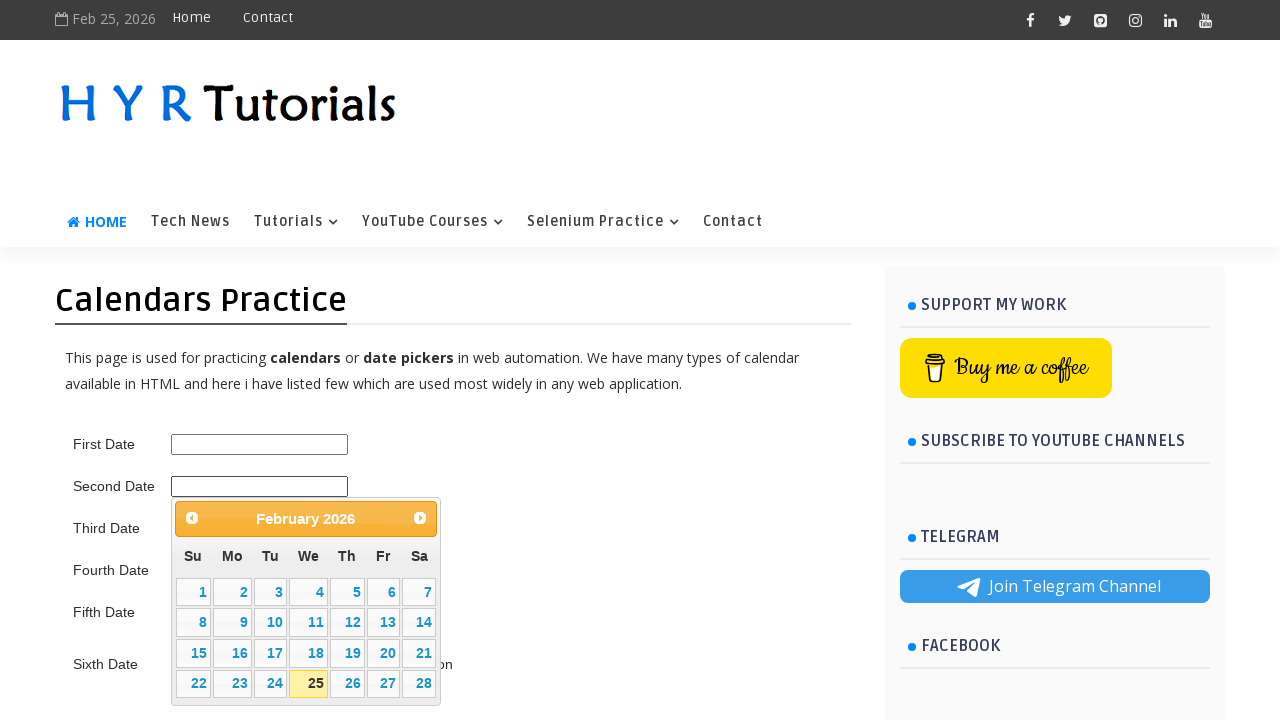

Selected specific date from calendar (row 2, column 5) at (347, 623) on xpath=/html/body/div[3]/table/tbody/tr[2]/td[5]/a
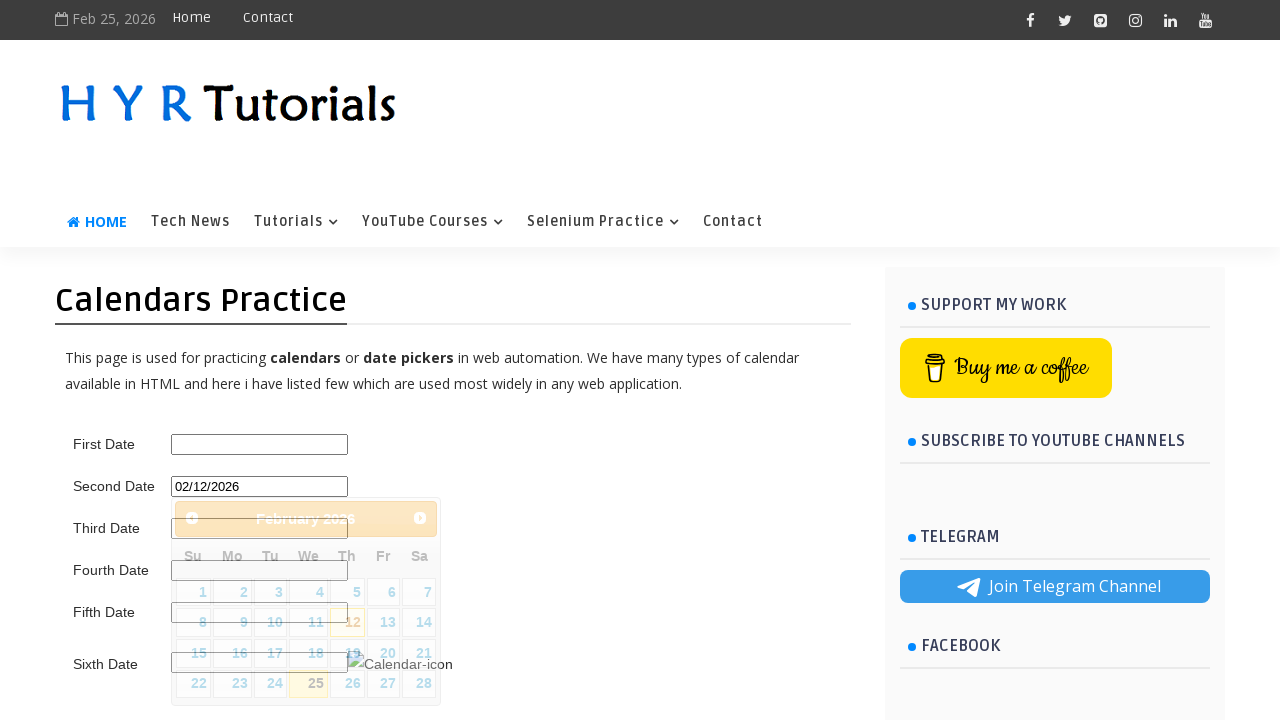

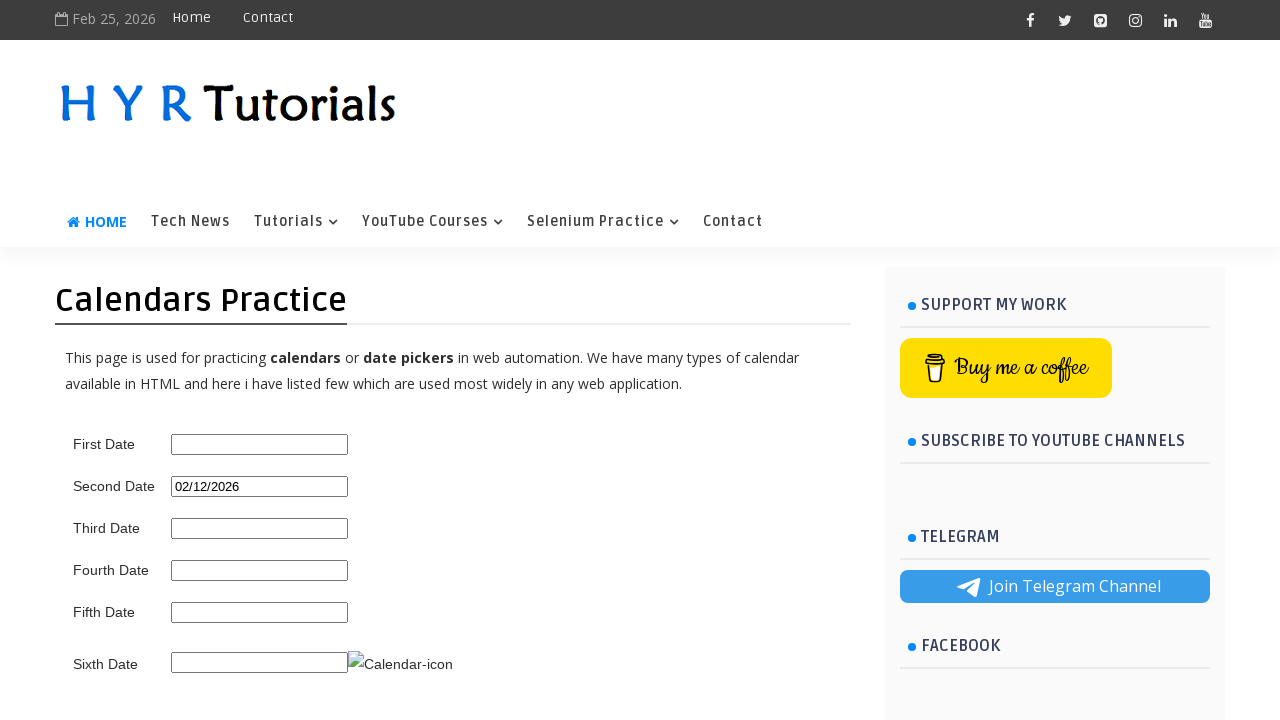